Tests a web form by entering text into a text box, submitting the form, and verifying the success message is displayed

Starting URL: https://www.selenium.dev/selenium/web/web-form.html

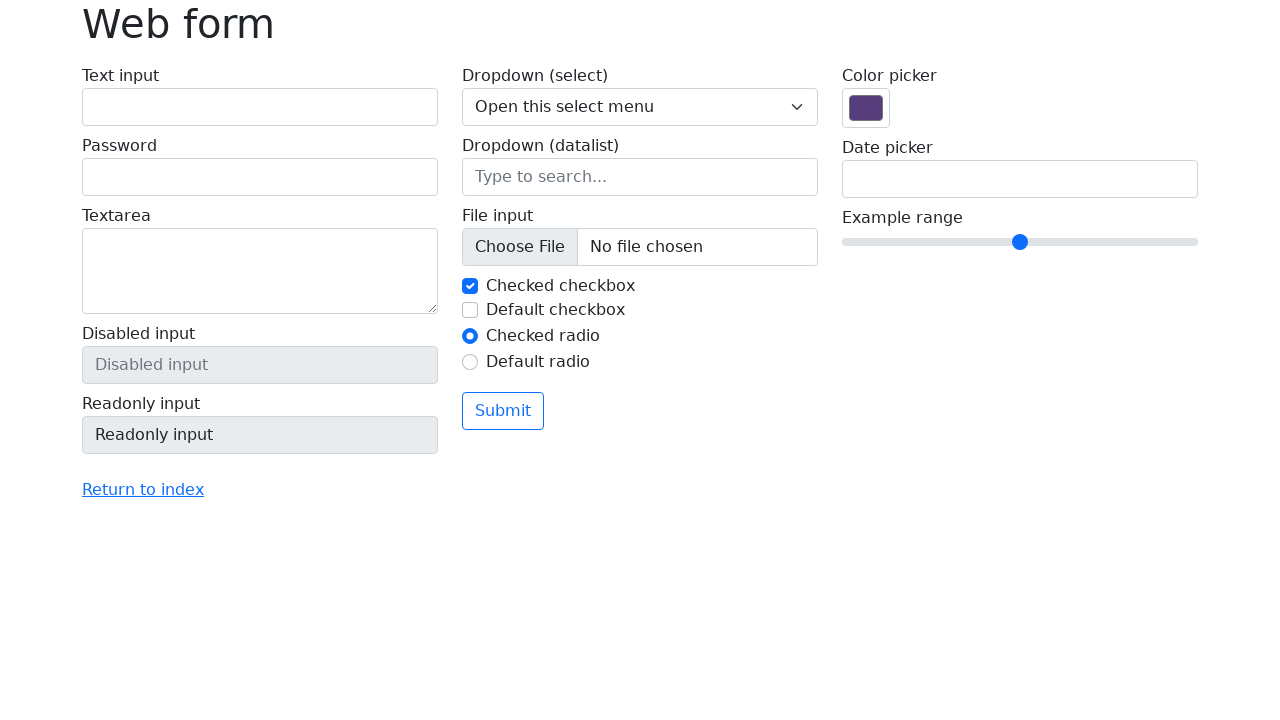

Verified page title is 'Web form'
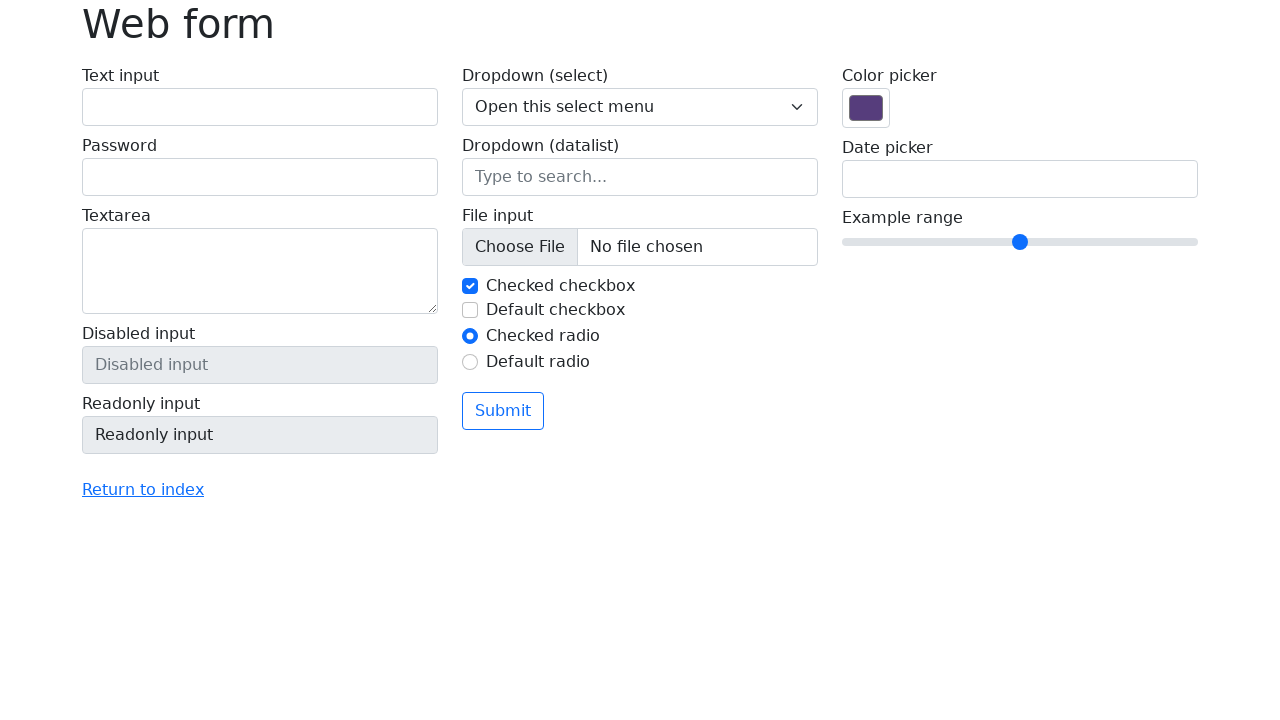

Filled text box with 'Selenium' on input[name='my-text']
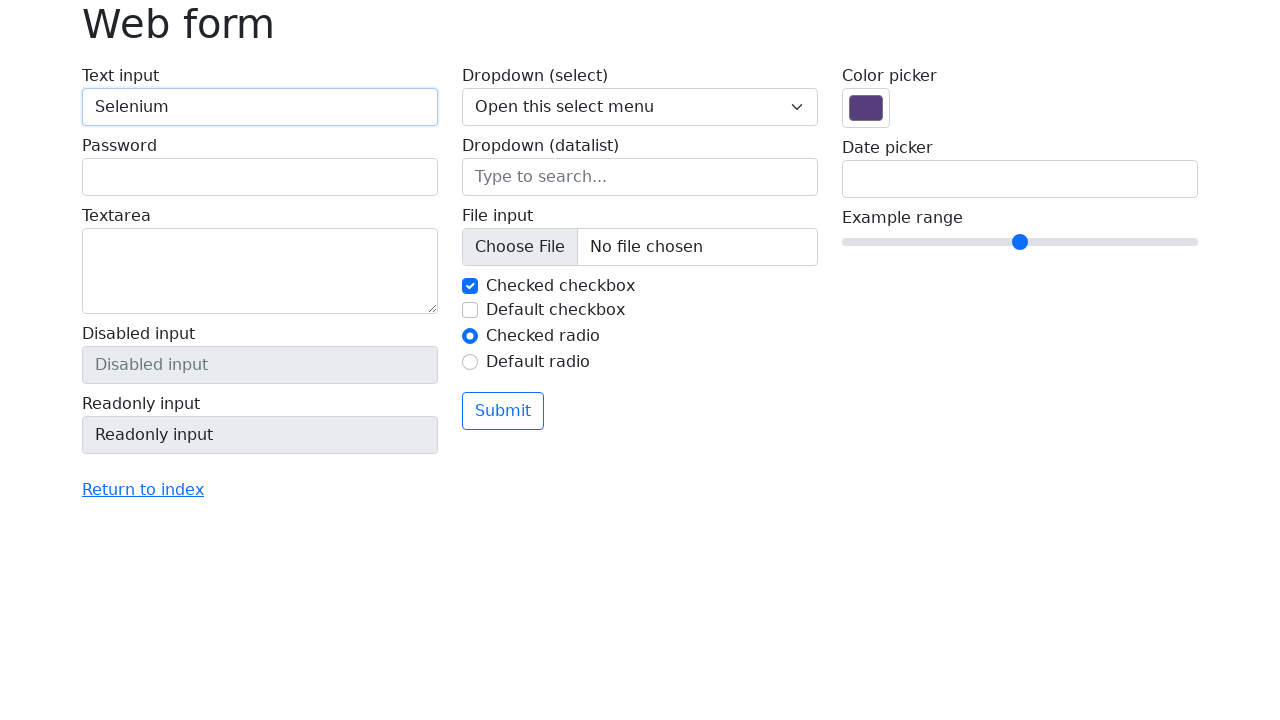

Clicked the submit button at (503, 411) on button
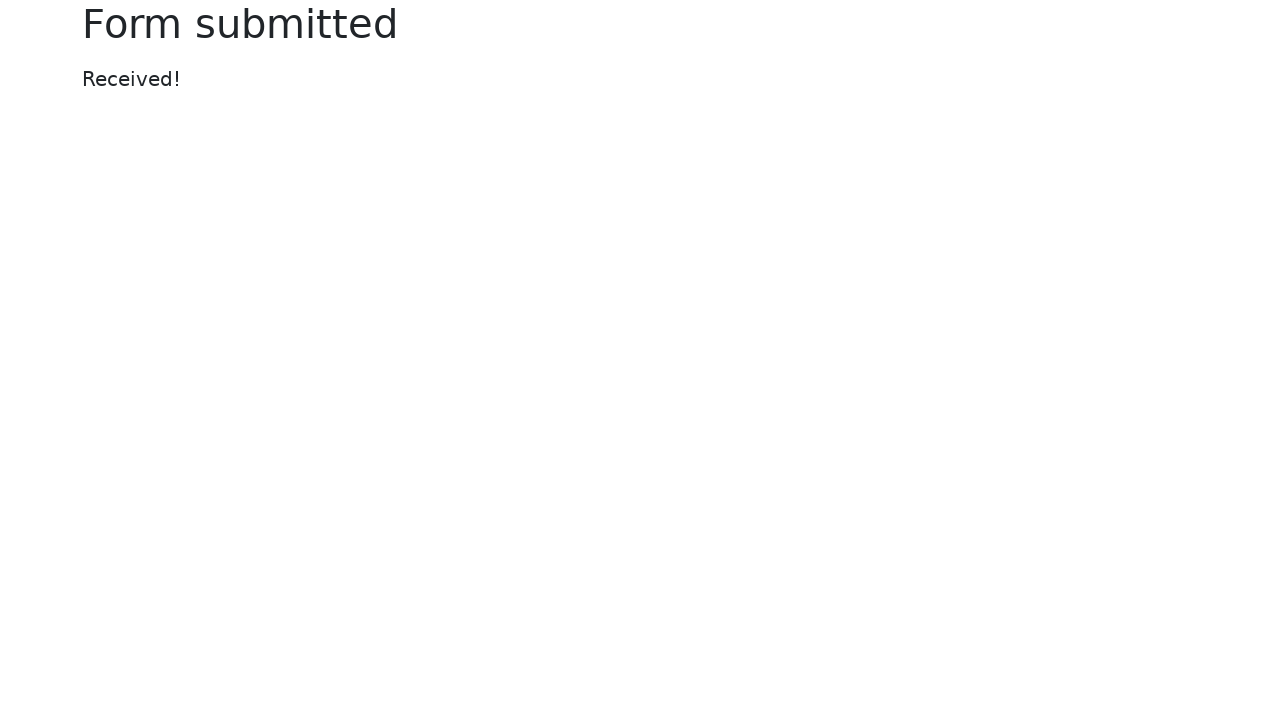

Success message element appeared
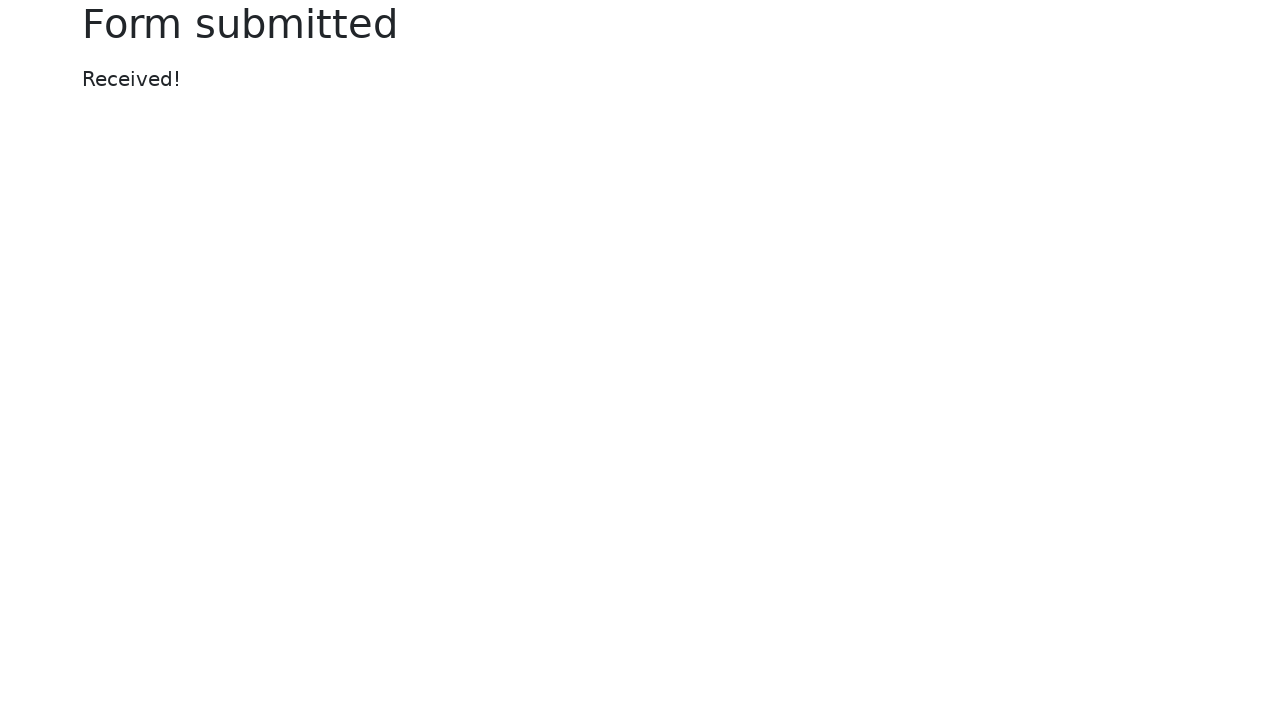

Verified success message text is 'Received!'
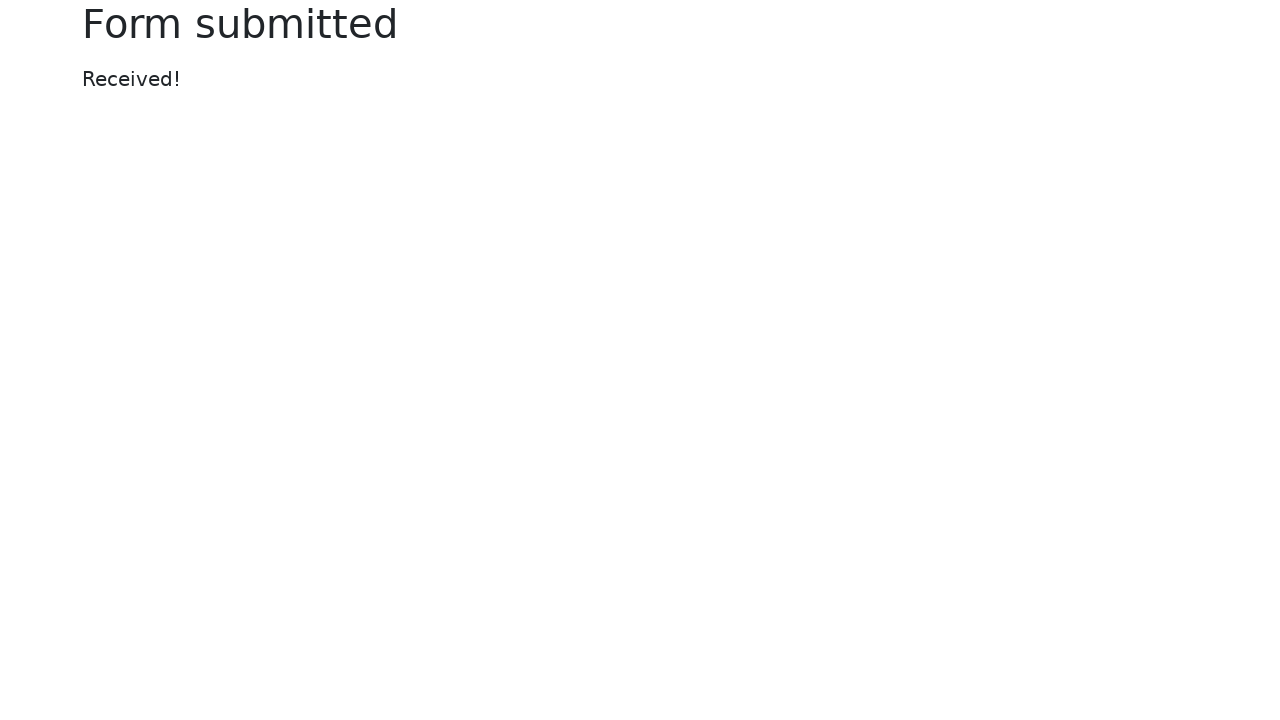

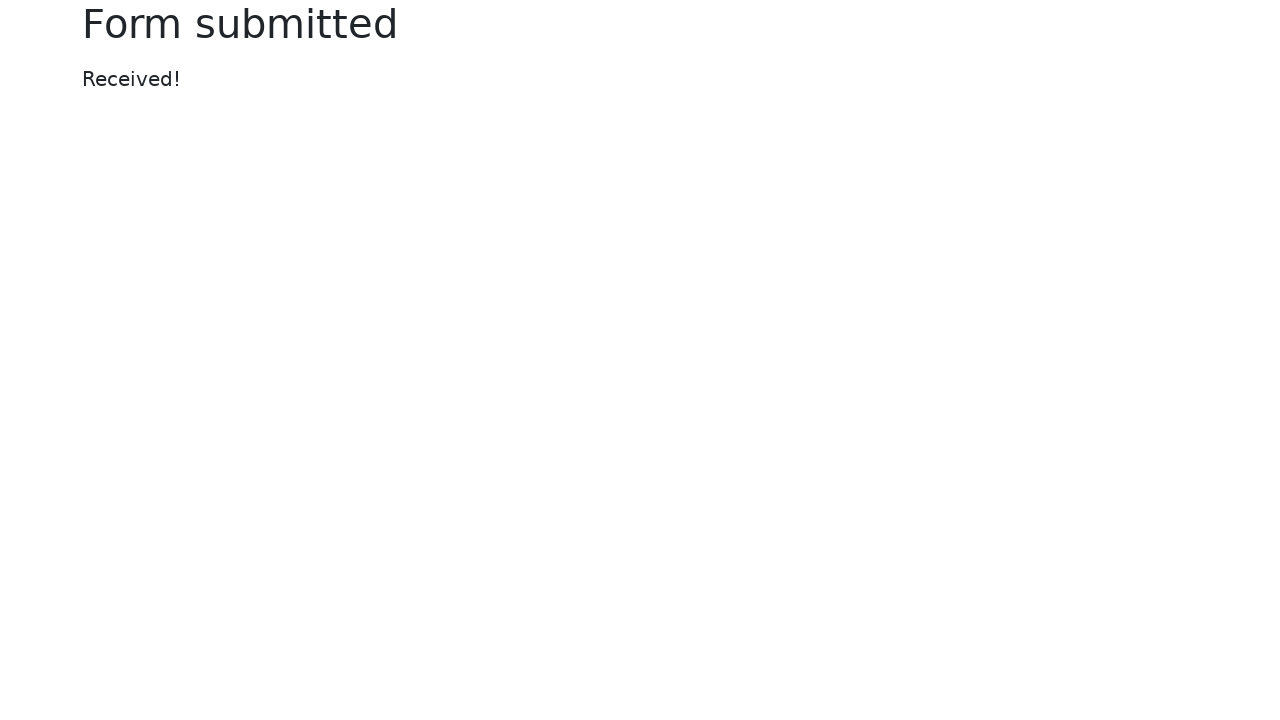